Tests that edits are cancelled when pressing Escape

Starting URL: https://demo.playwright.dev/todomvc

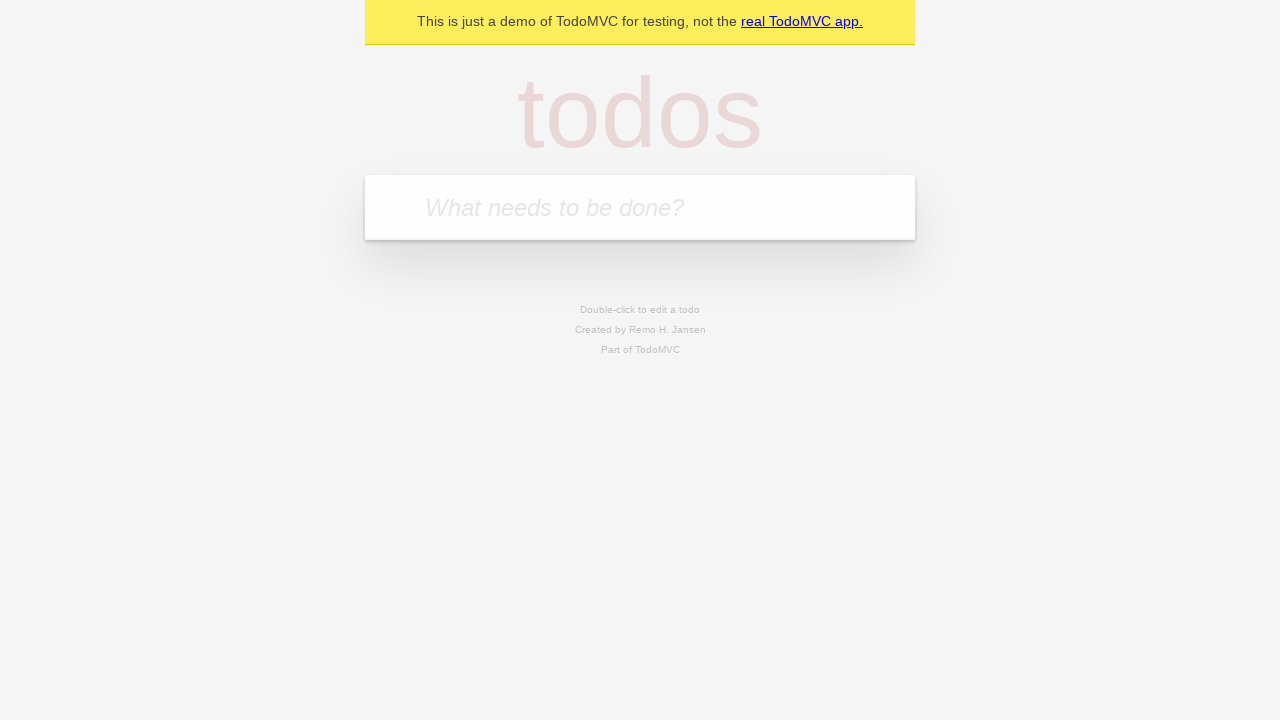

Filled first todo input with 'buy some cheese' on .new-todo
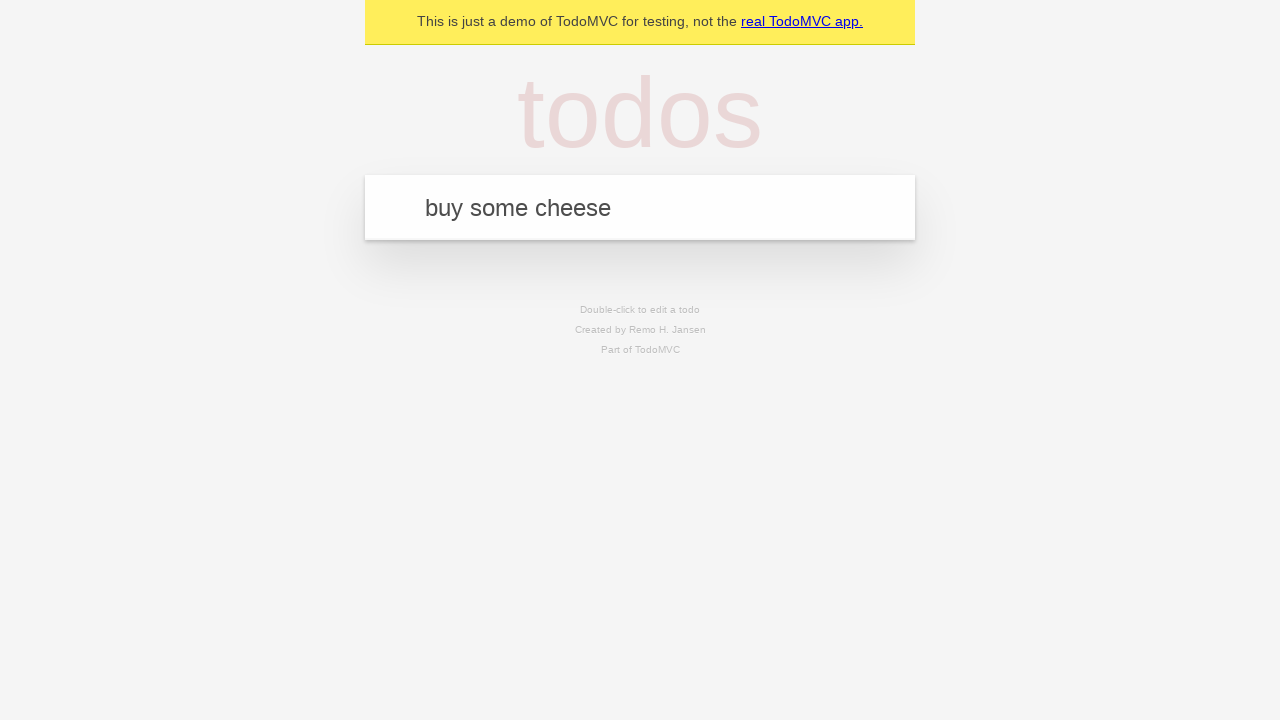

Pressed Enter to create first todo on .new-todo
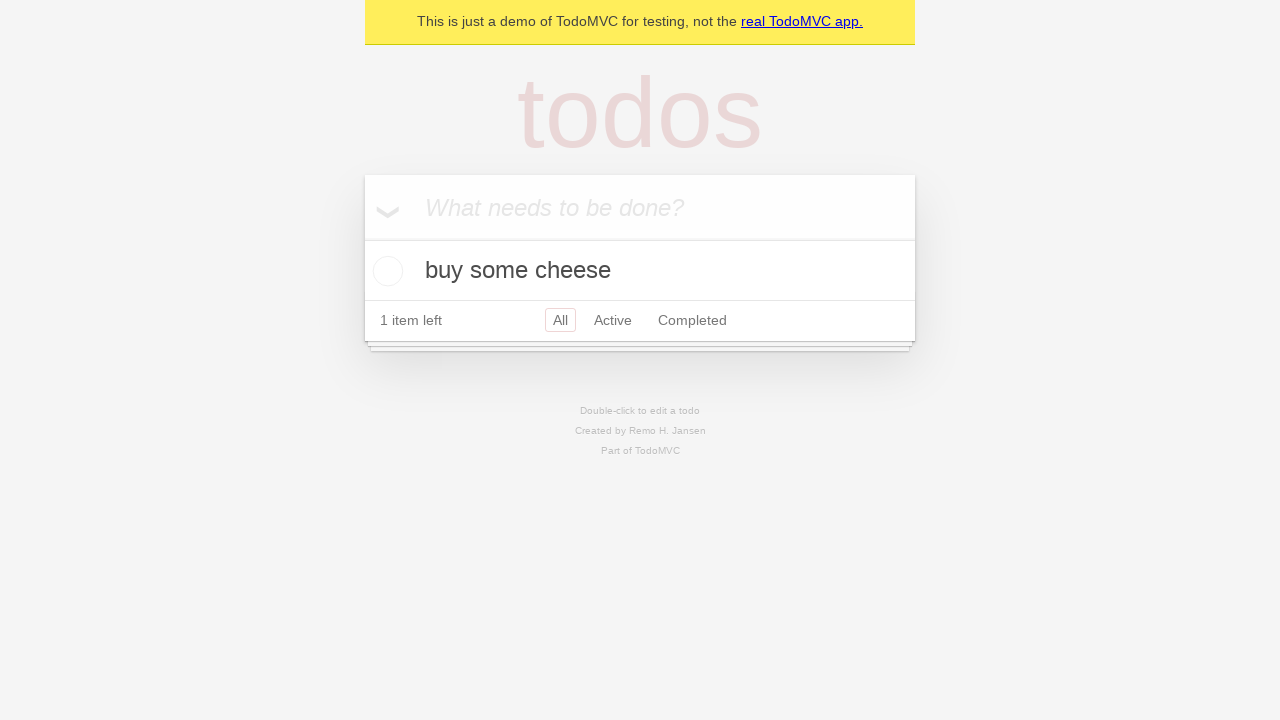

Filled second todo input with 'feed the cat' on .new-todo
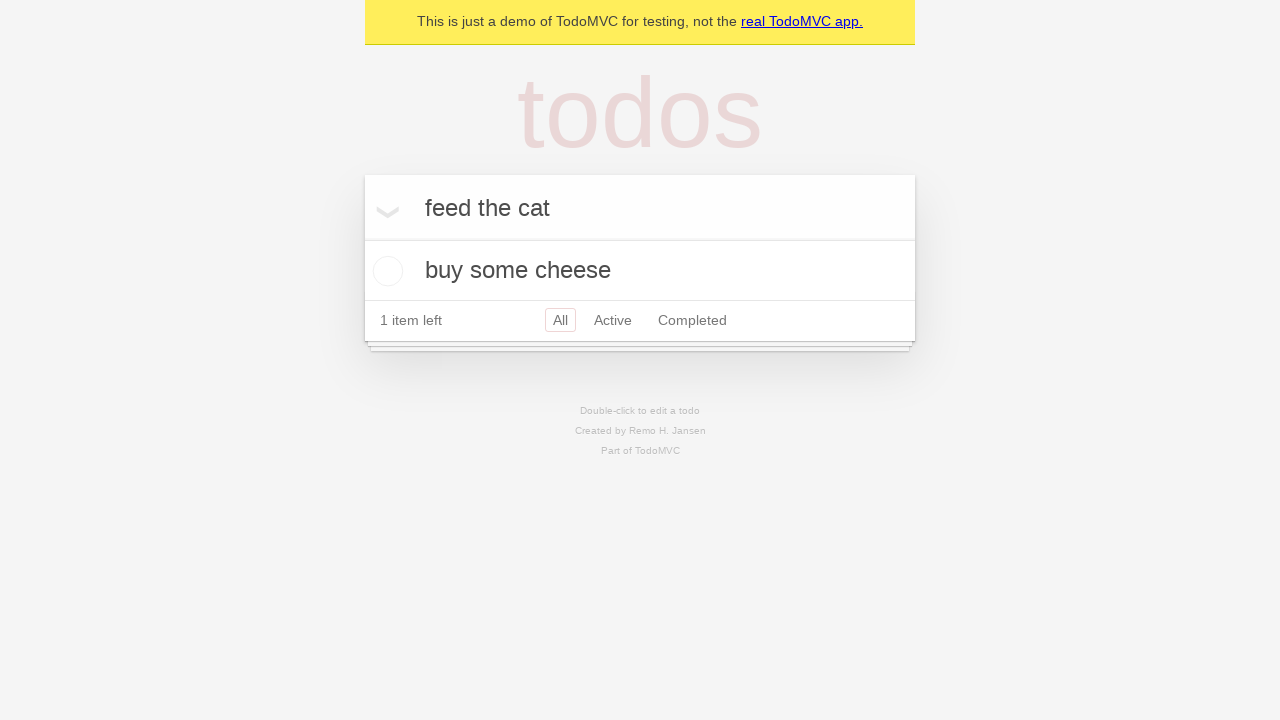

Pressed Enter to create second todo on .new-todo
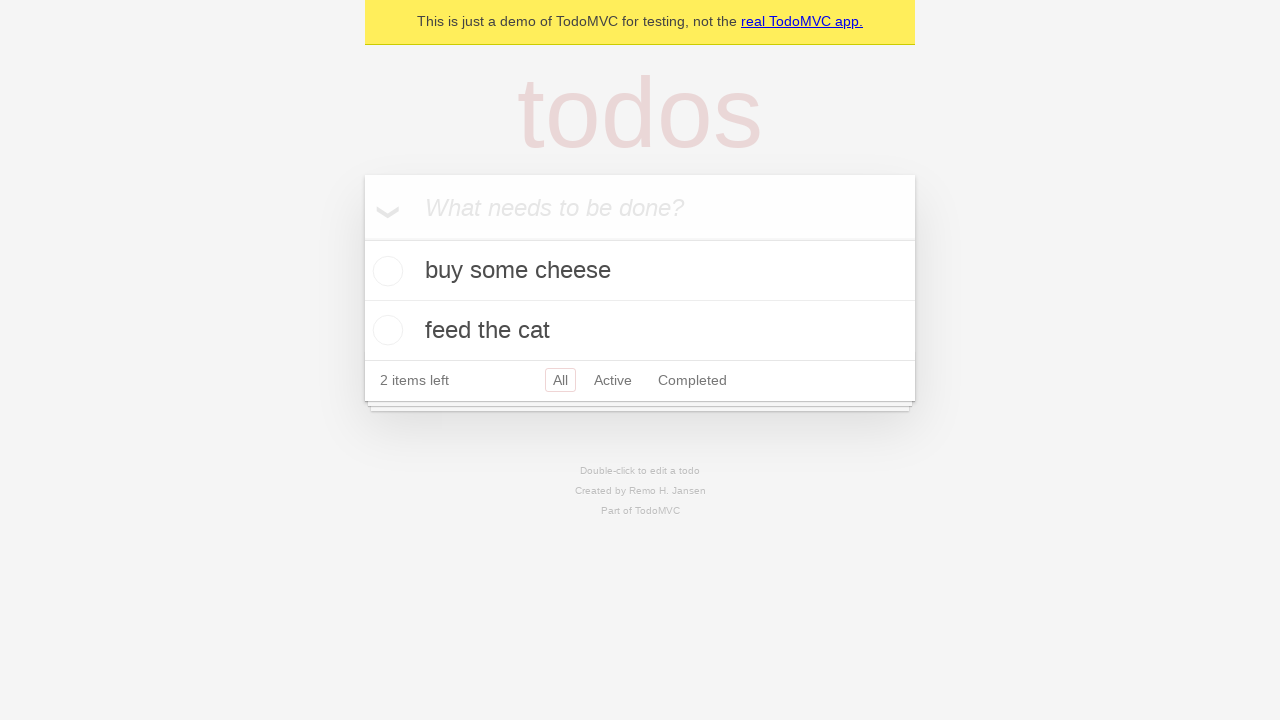

Filled third todo input with 'book a doctors appointment' on .new-todo
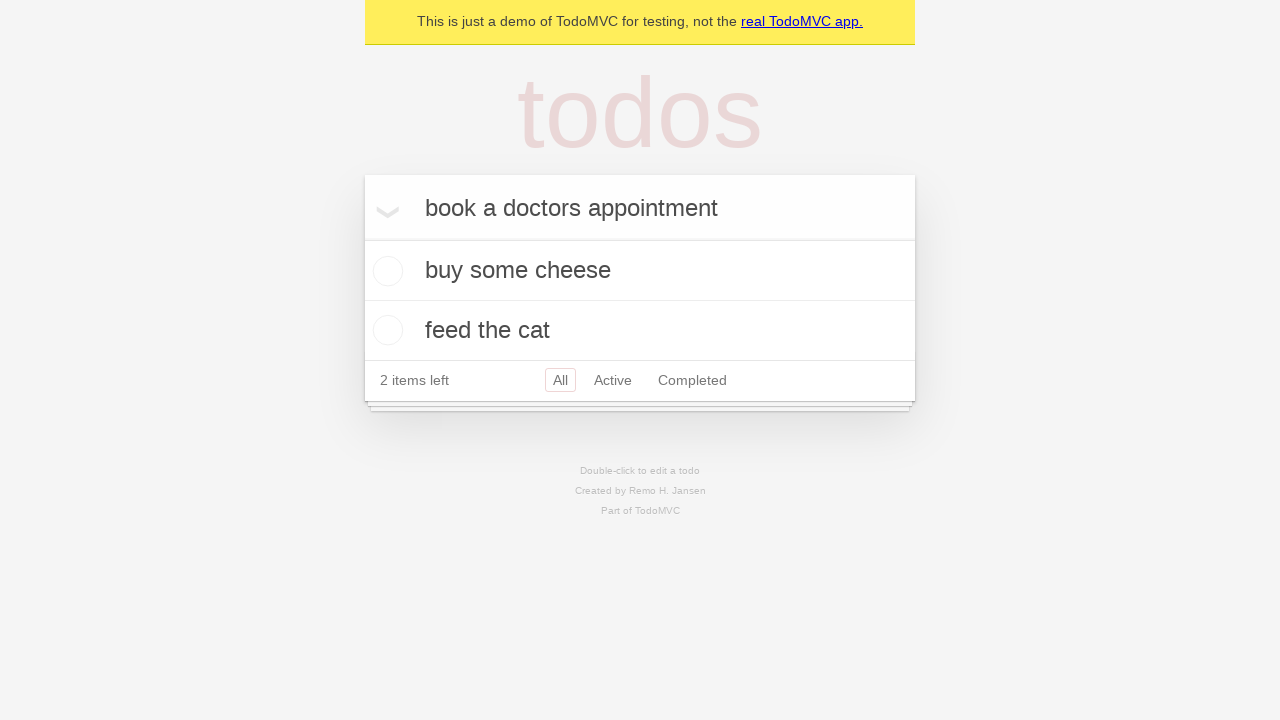

Pressed Enter to create third todo on .new-todo
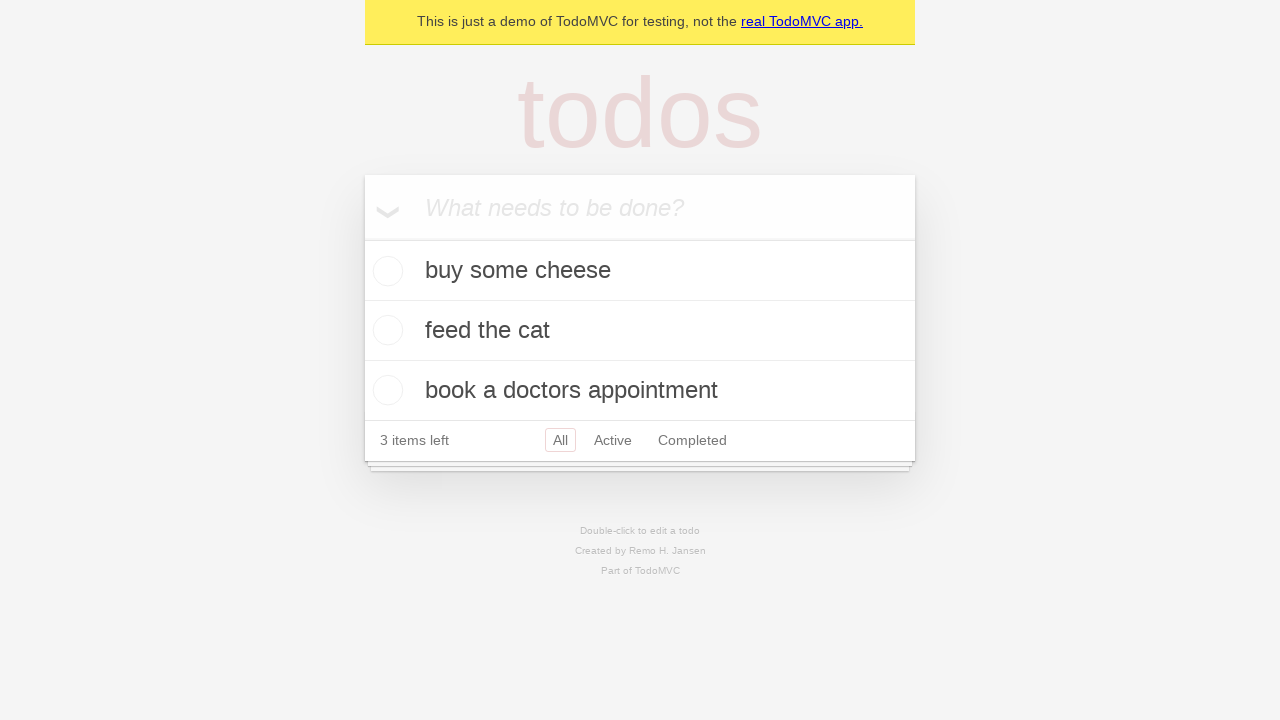

Waited for all three todos to appear in the list
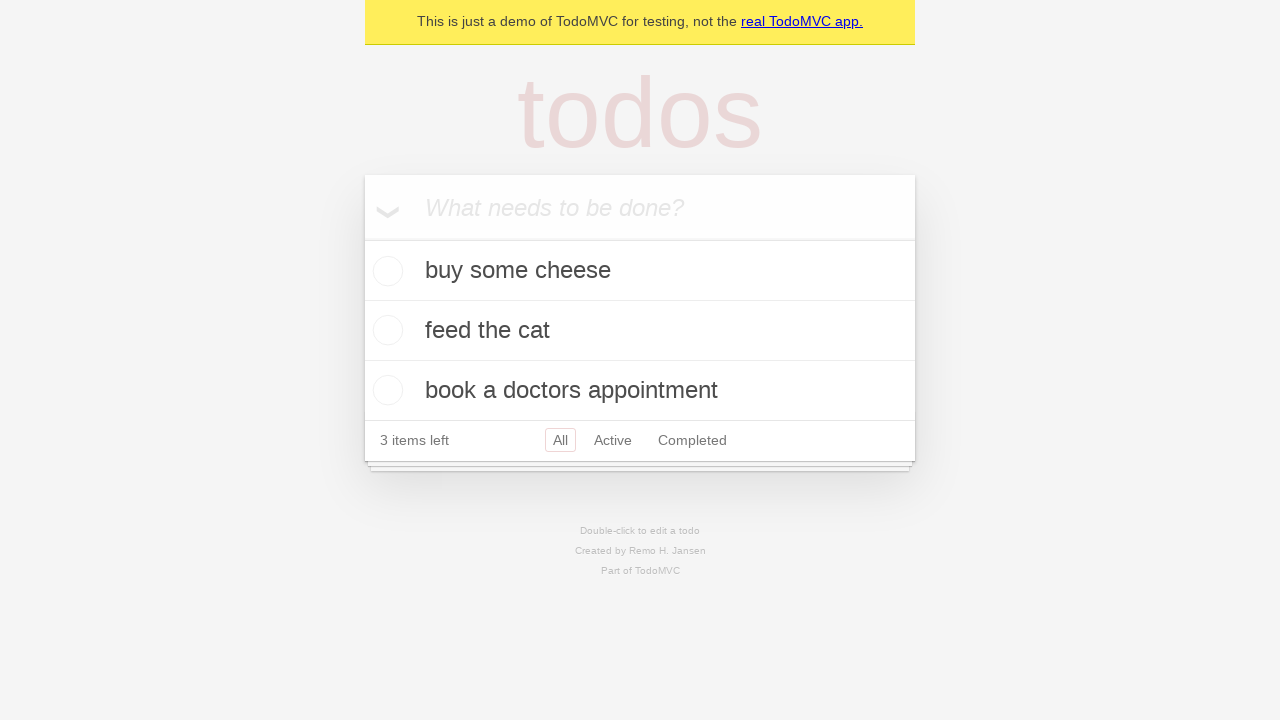

Double-clicked second todo to enter edit mode at (640, 331) on .todo-list li >> nth=1
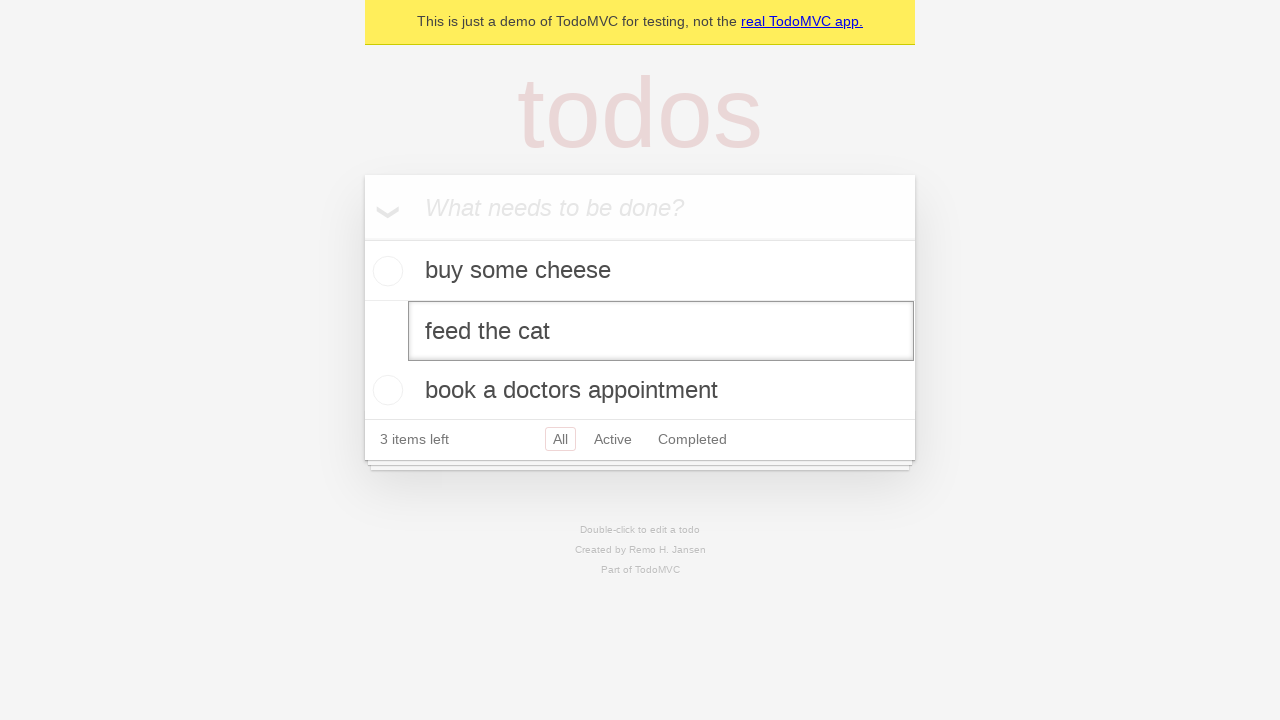

Pressed Escape to cancel edit mode on second todo on .todo-list li >> nth=1 >> .edit
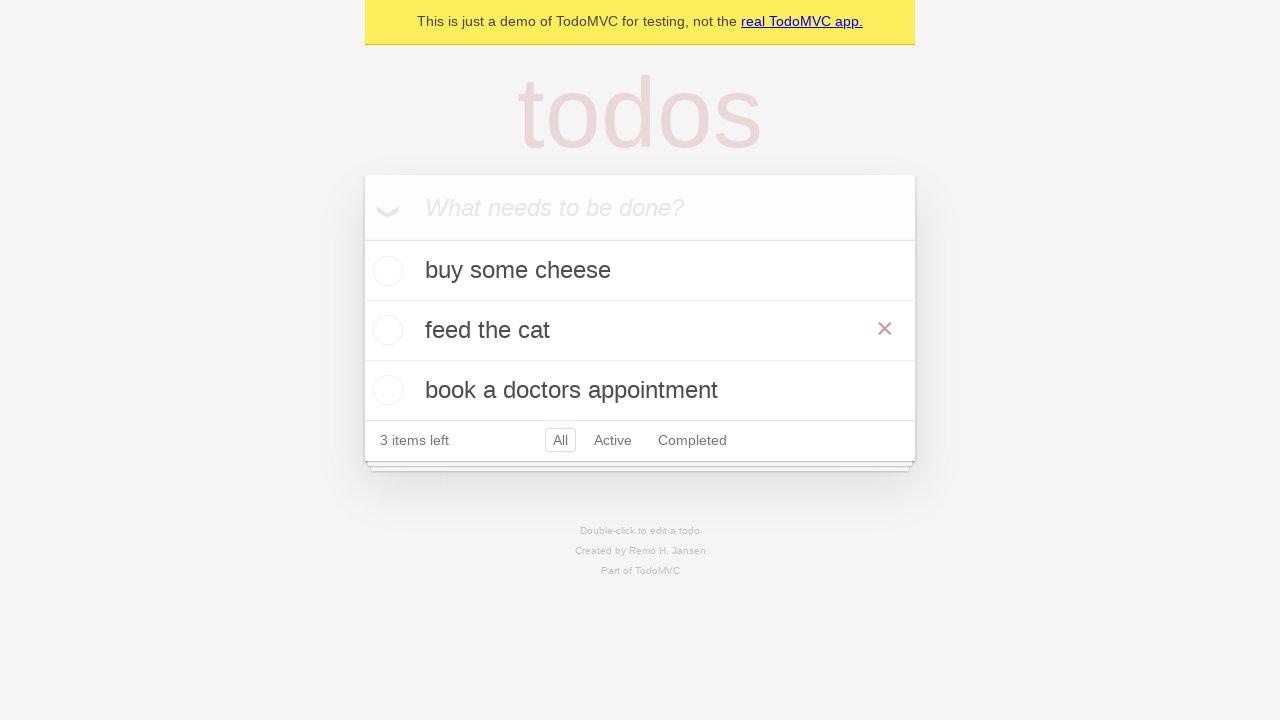

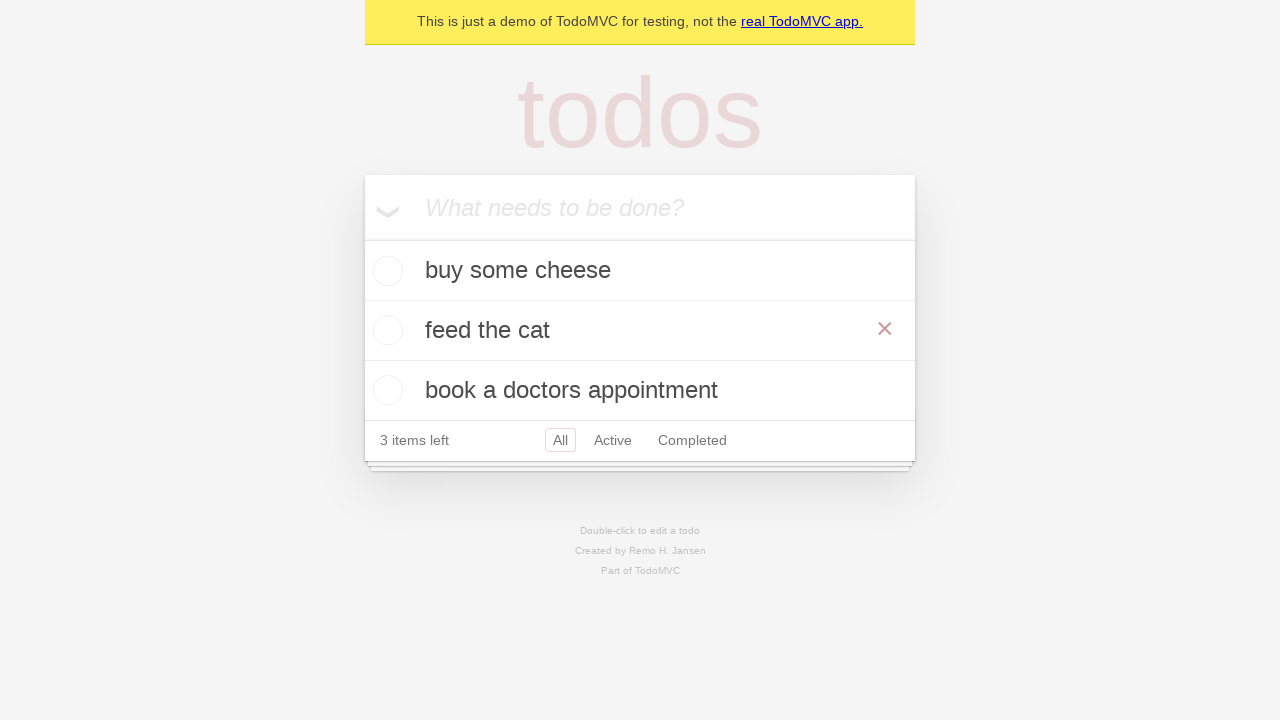